Searches for a book title on the University of Waterloo library website by entering a search term and submitting the search form

Starting URL: https://lib.uwaterloo.ca/web/index.php

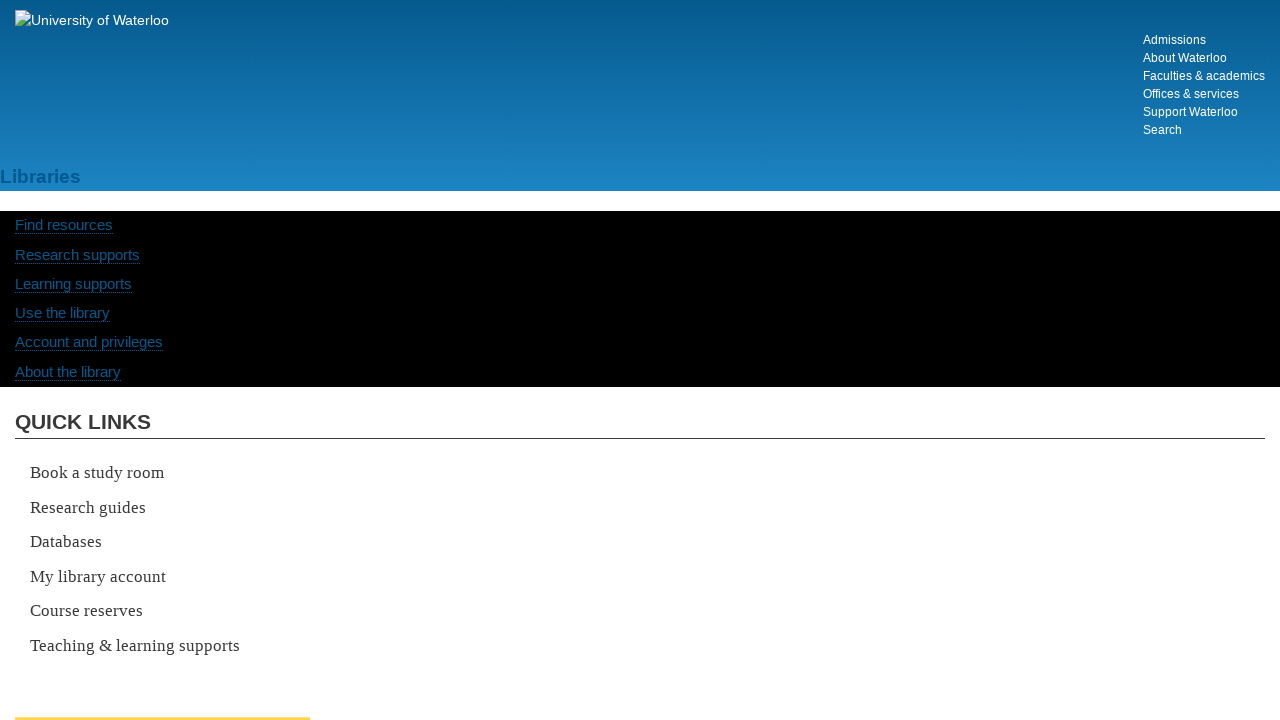

Filled search field with 'Machine Learning' on //*[@id="primoQueryTemp"]
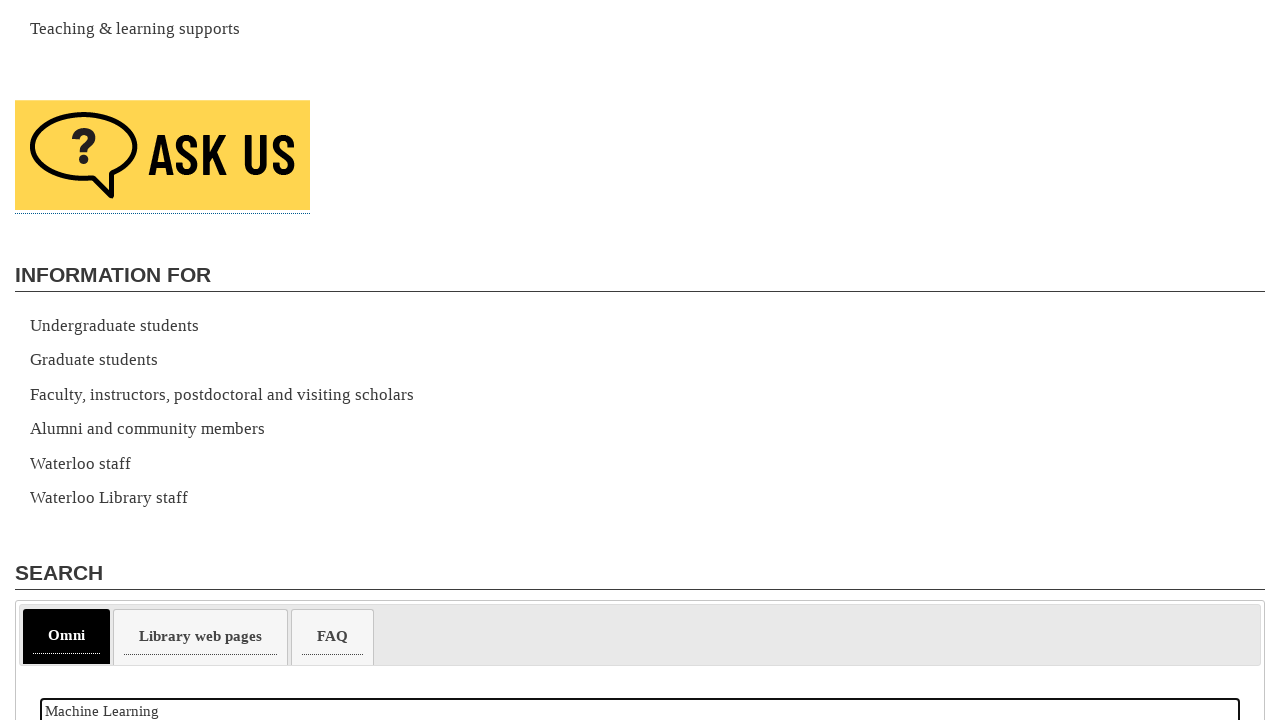

Clicked search button to submit query at (67, 361) on xpath=//*[@id="go"]
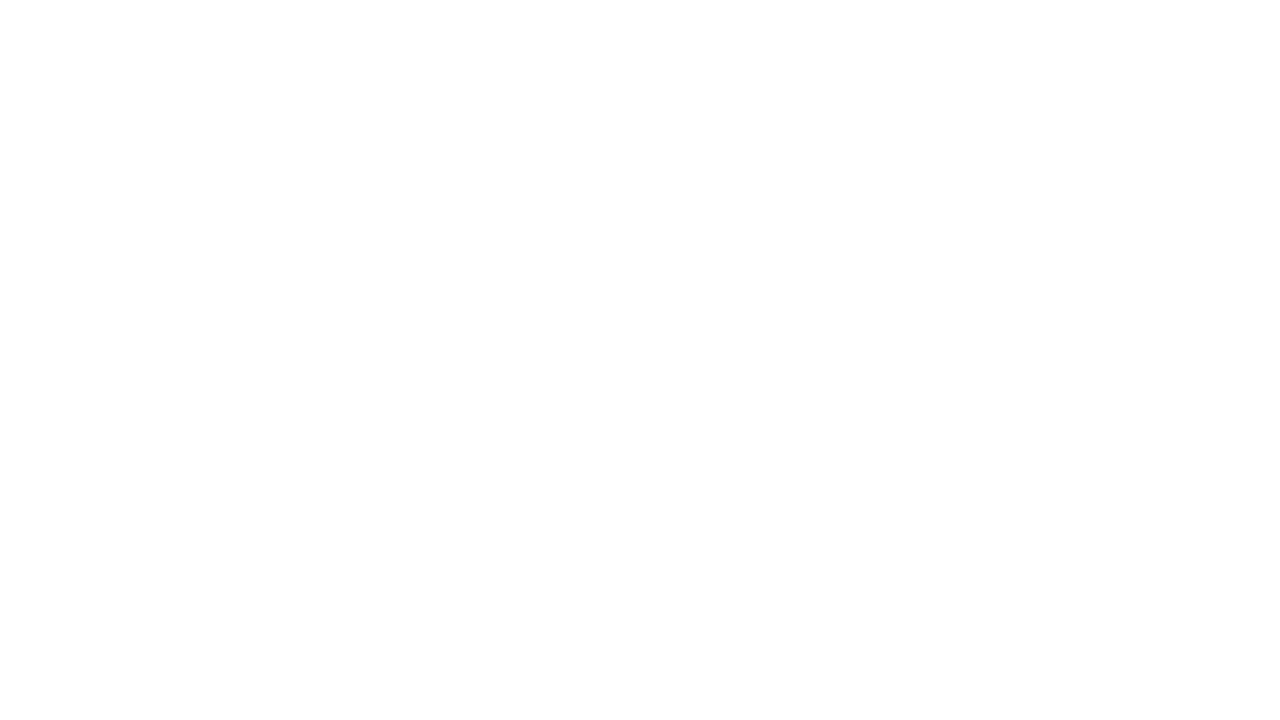

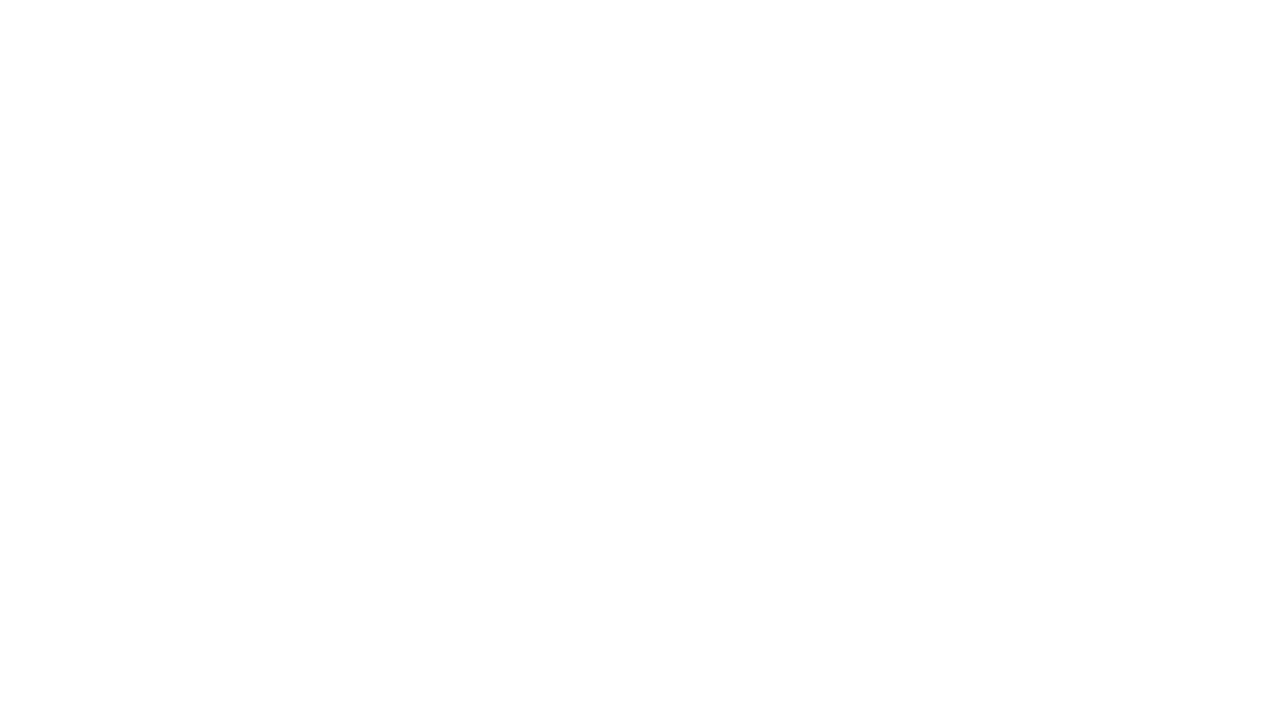